Tests getting the first selected option from the dropdown, then changes selection and verifies the new selection.

Starting URL: https://the-internet.herokuapp.com/dropdown

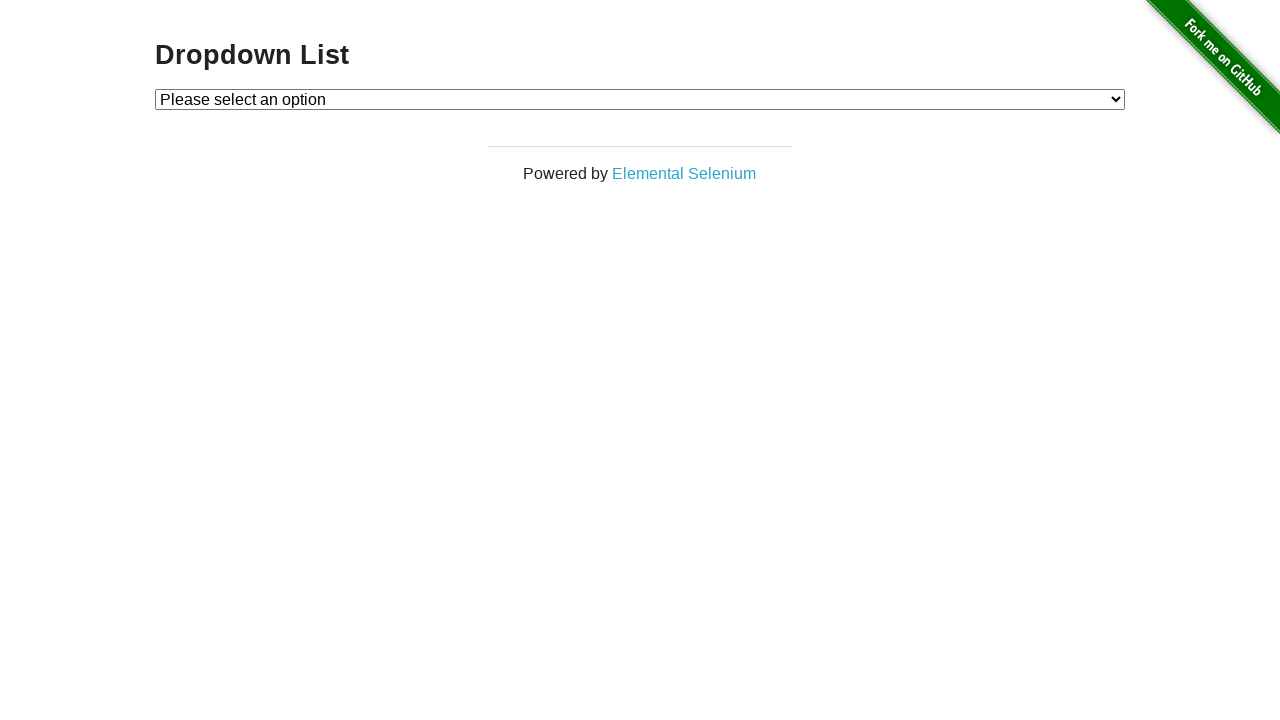

Waited for dropdown element to load
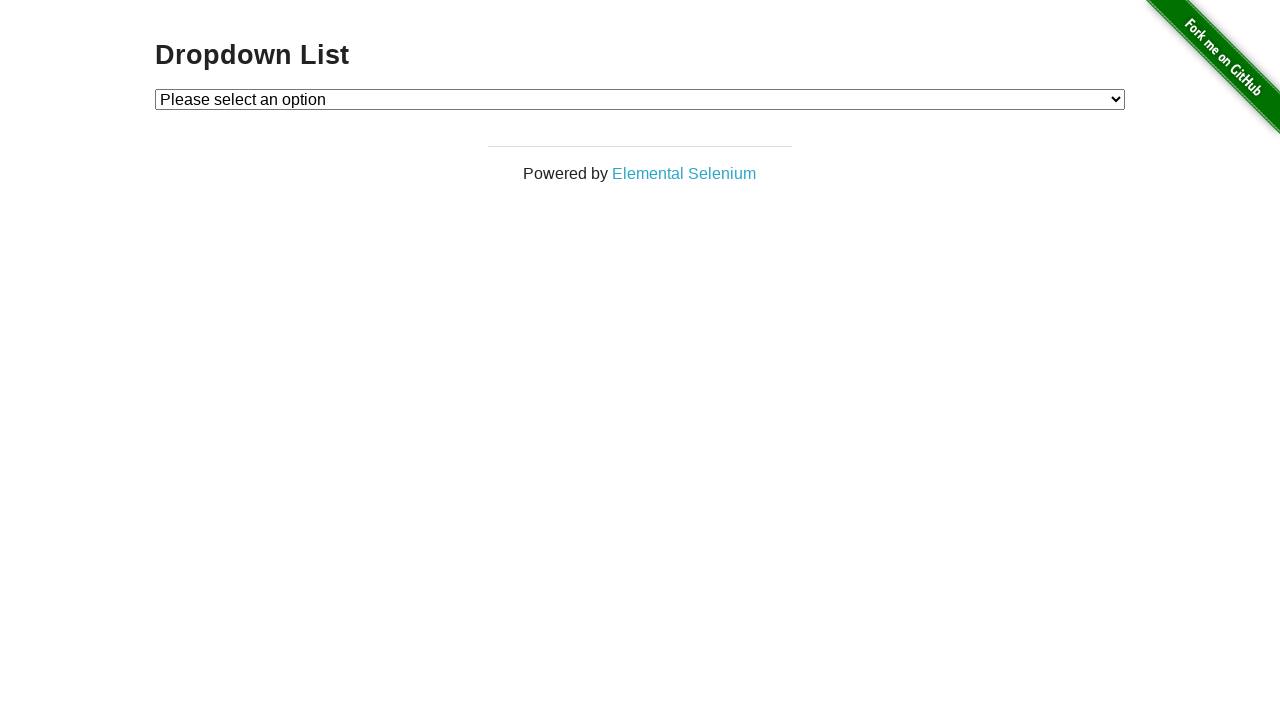

Located the currently selected option in dropdown
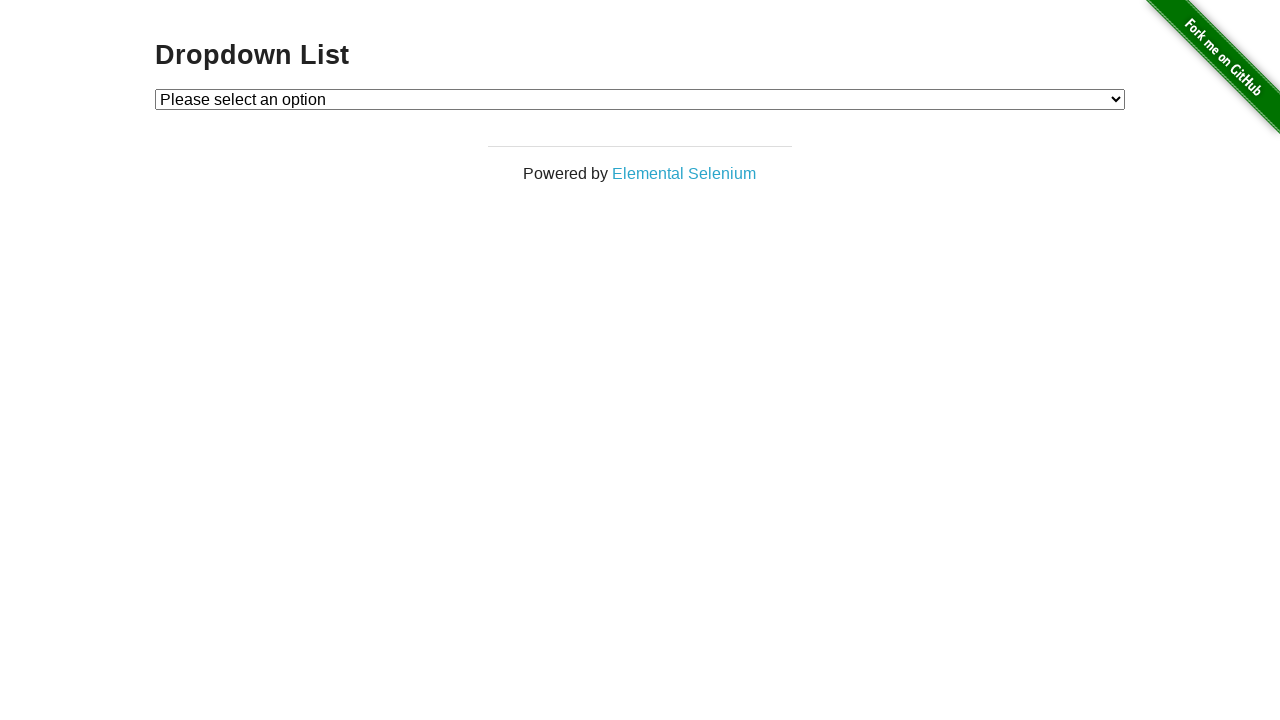

Verified default selected option is 'Please select an option'
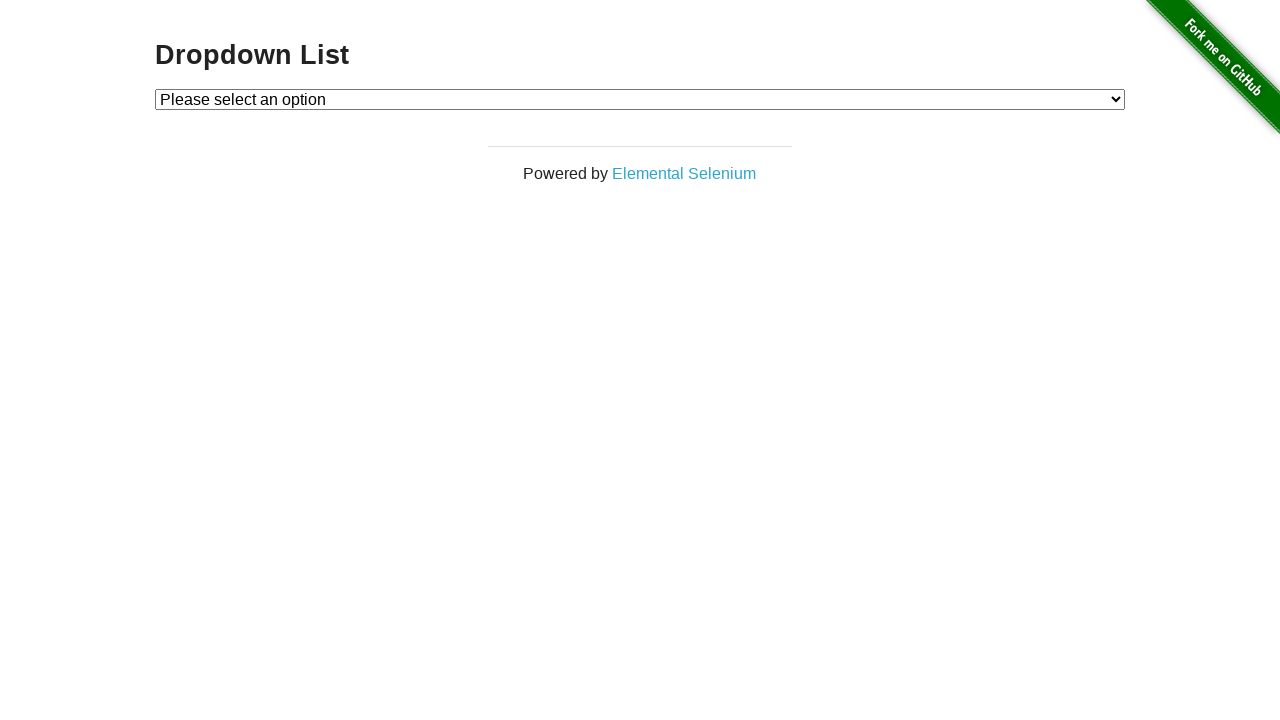

Selected 'Option 2' from dropdown by label on #dropdown
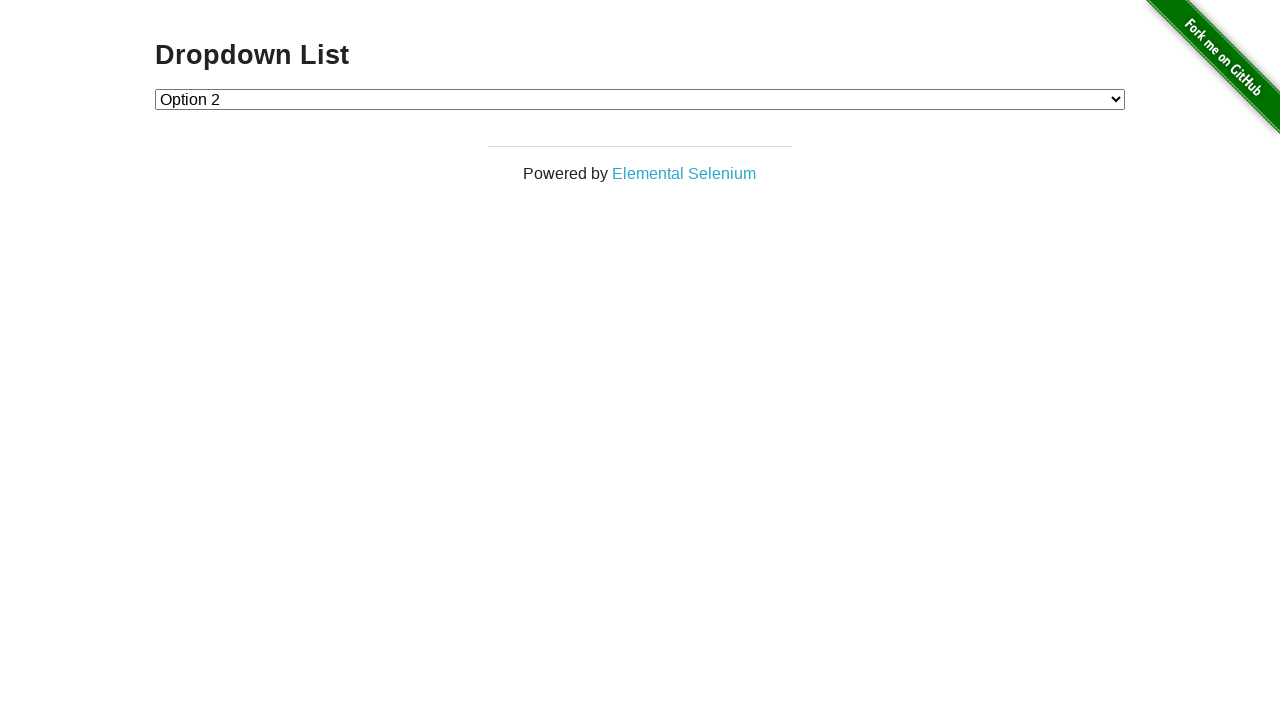

Located the newly selected option in dropdown
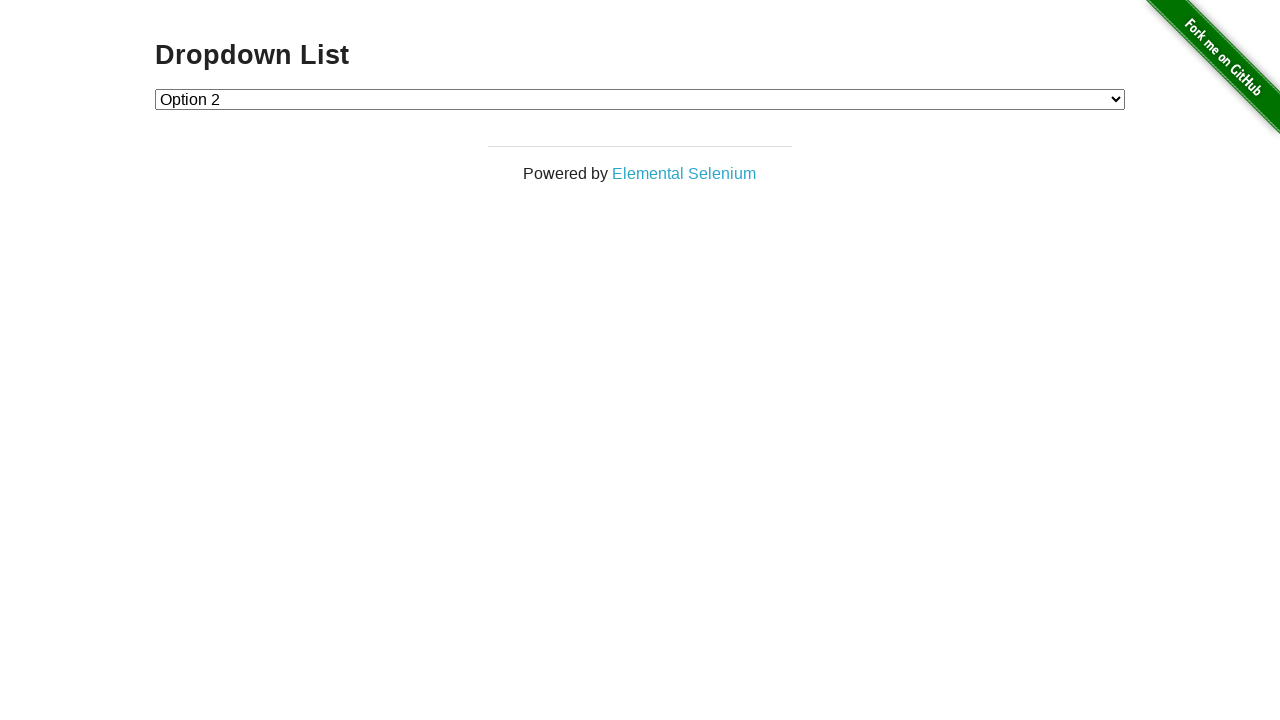

Verified that 'Option 2' is now the selected option
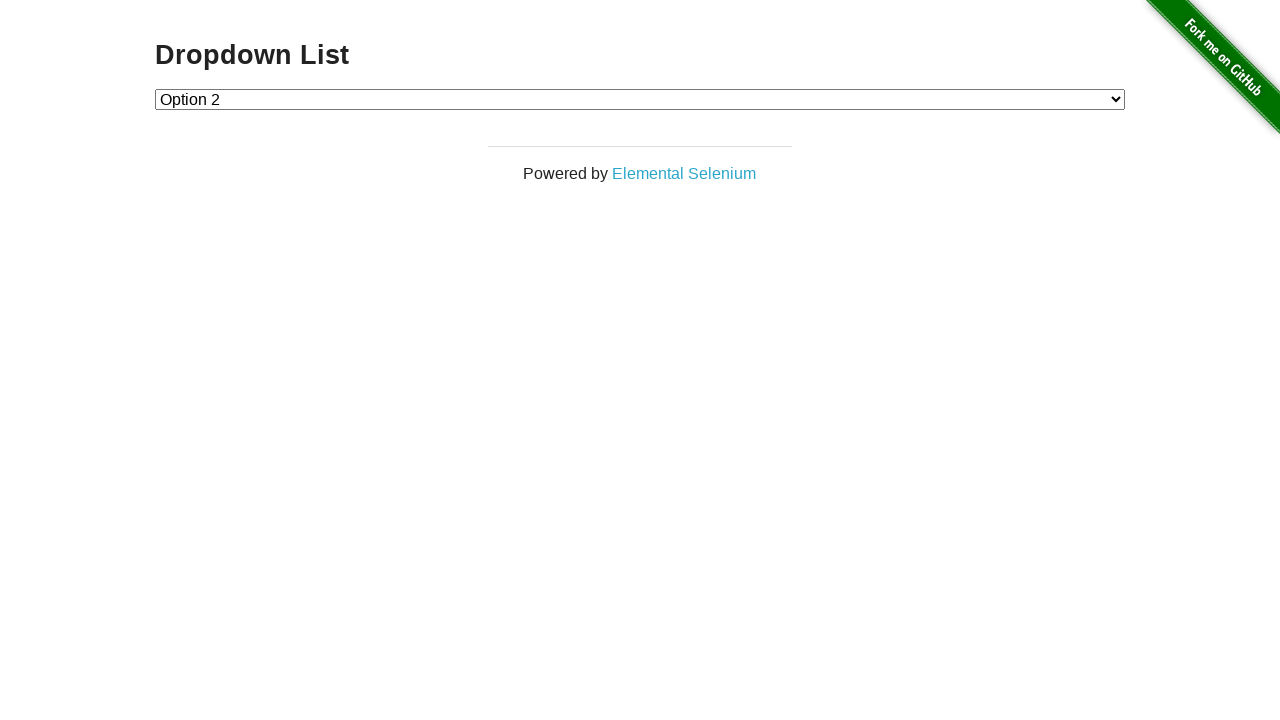

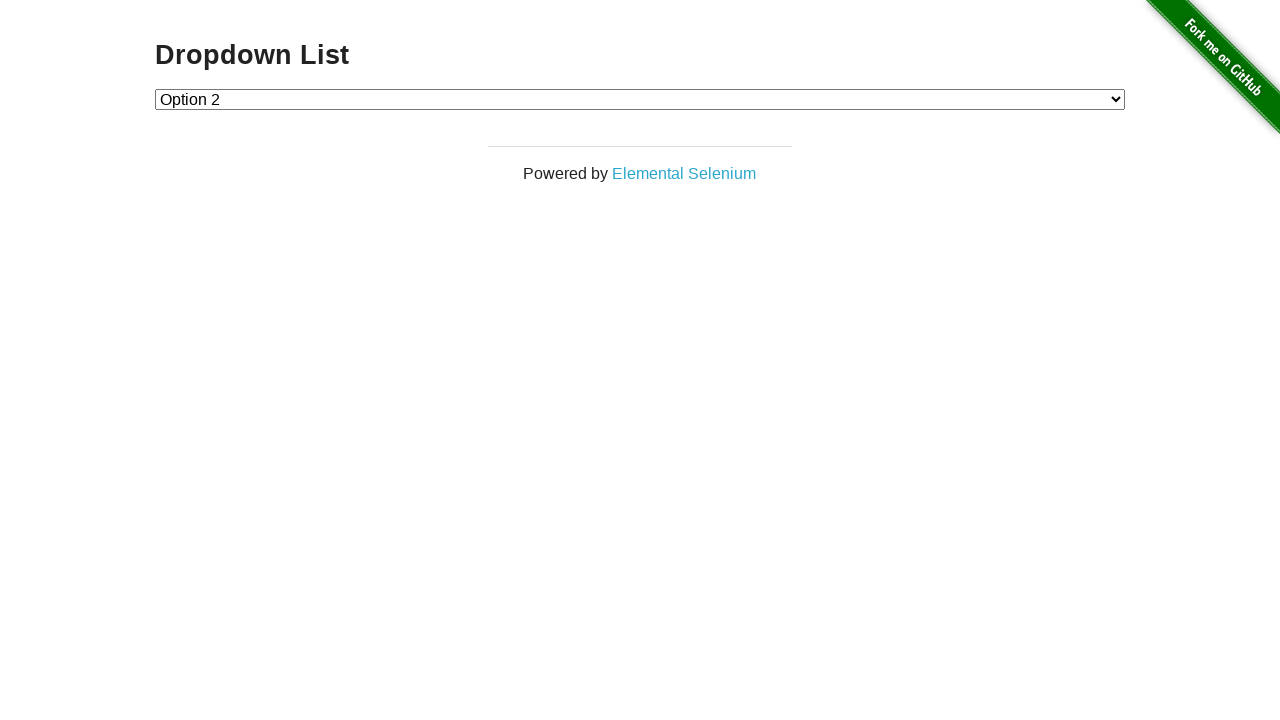